Tests various alert interactions including simple alerts, timer-based alerts, confirmation dialogs, and prompt dialogs with text input

Starting URL: https://demoqa.com/alerts

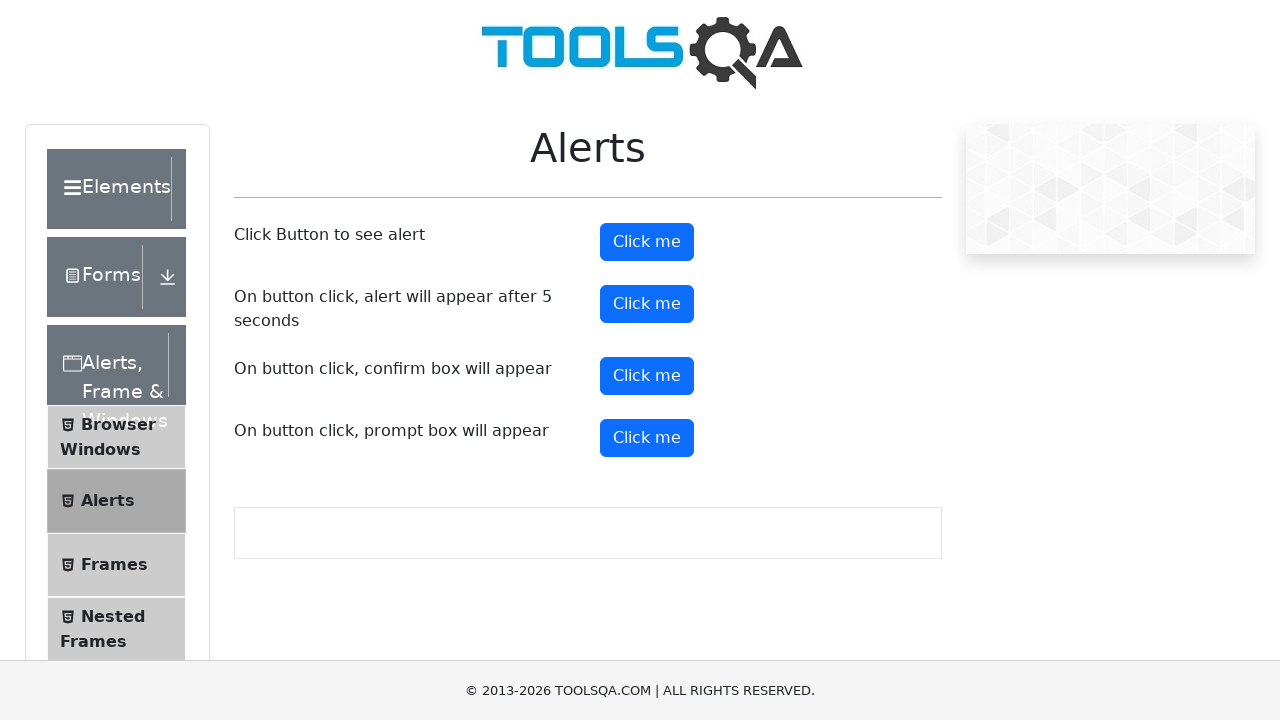

Clicked button to trigger simple alert at (647, 242) on xpath=//*[@id='alertButton']
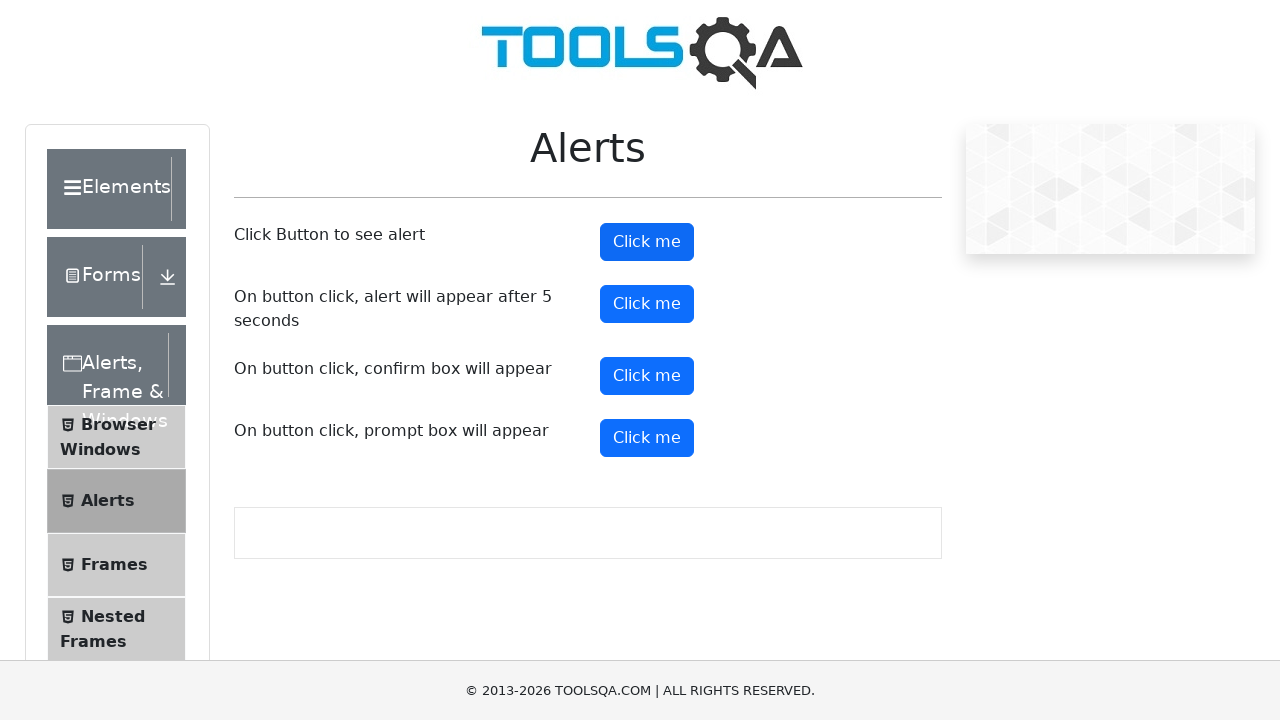

Set up handler to accept simple alert
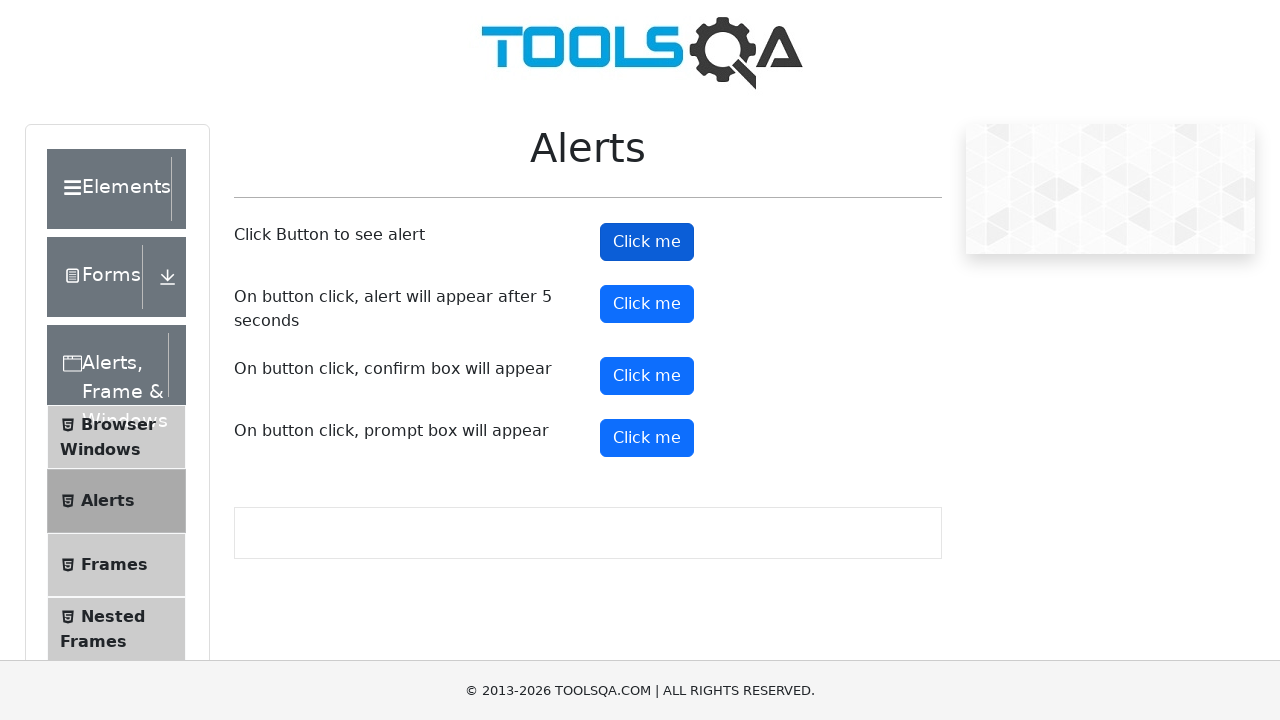

Clicked button to trigger timer-based alert at (647, 304) on #timerAlertButton
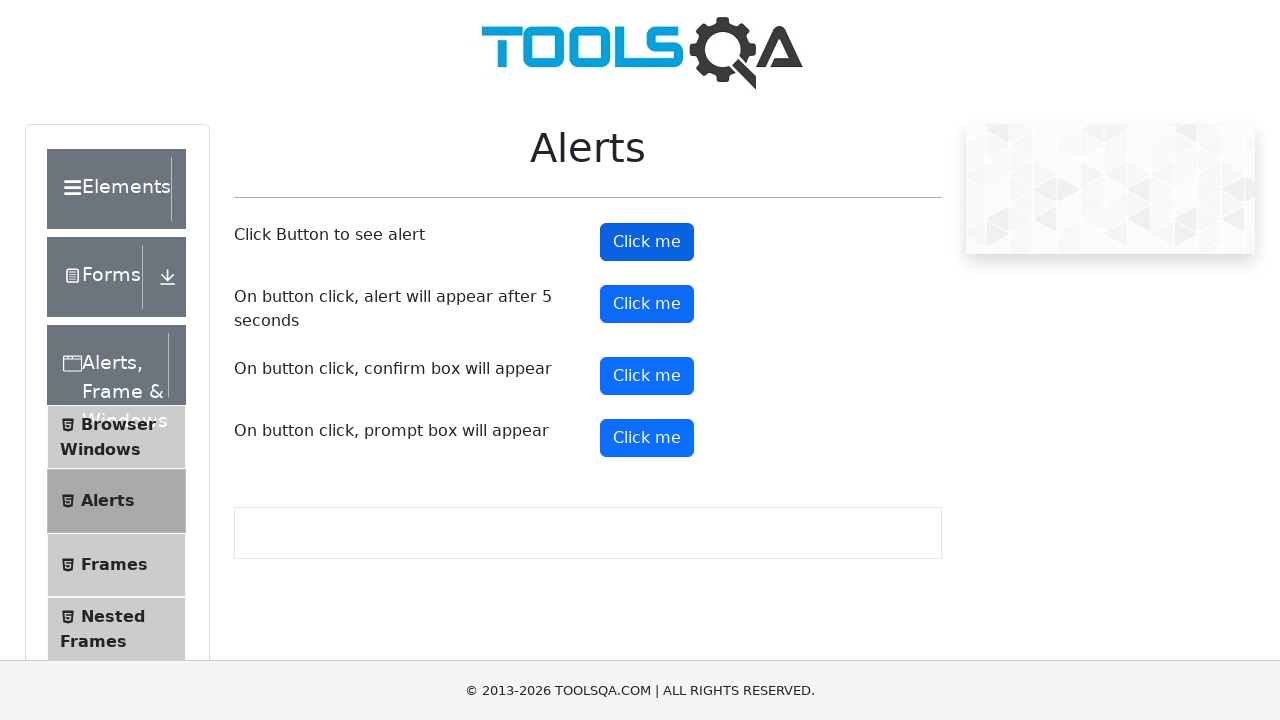

Waited 6 seconds for timer-based alert to appear
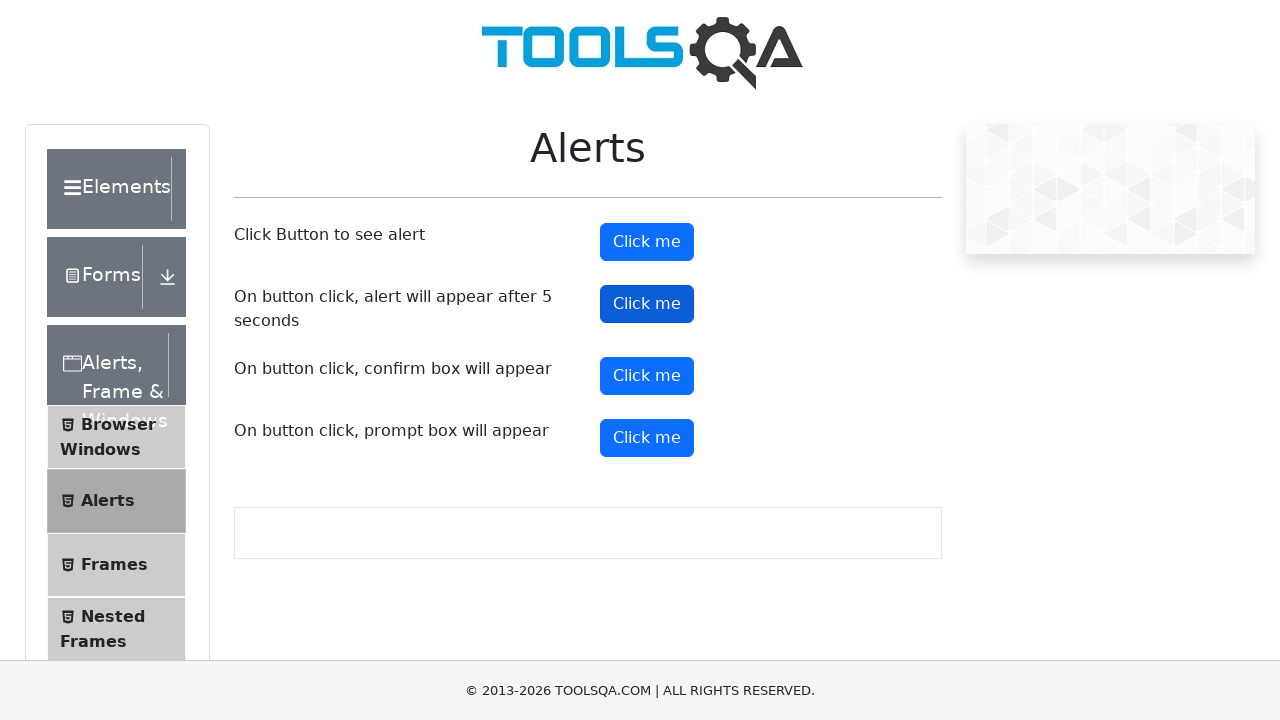

Set up handler to accept timer-based alert
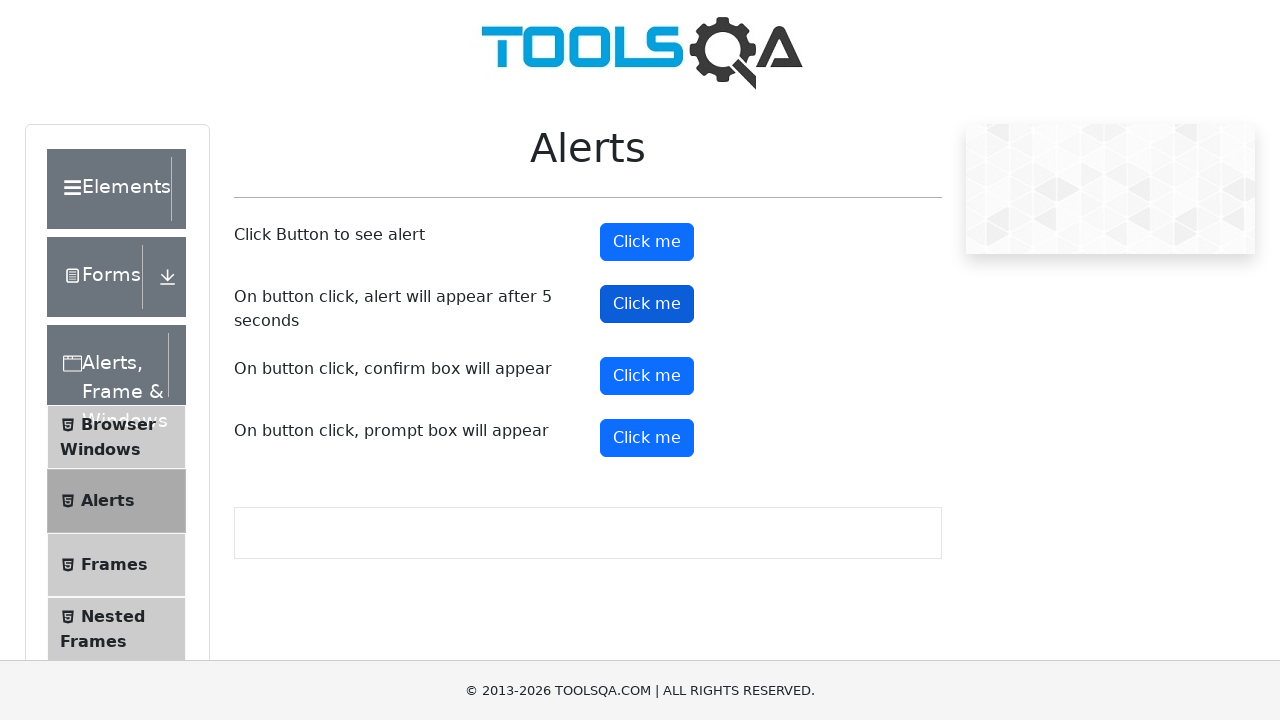

Clicked button to trigger confirmation dialog at (647, 376) on #confirmButton
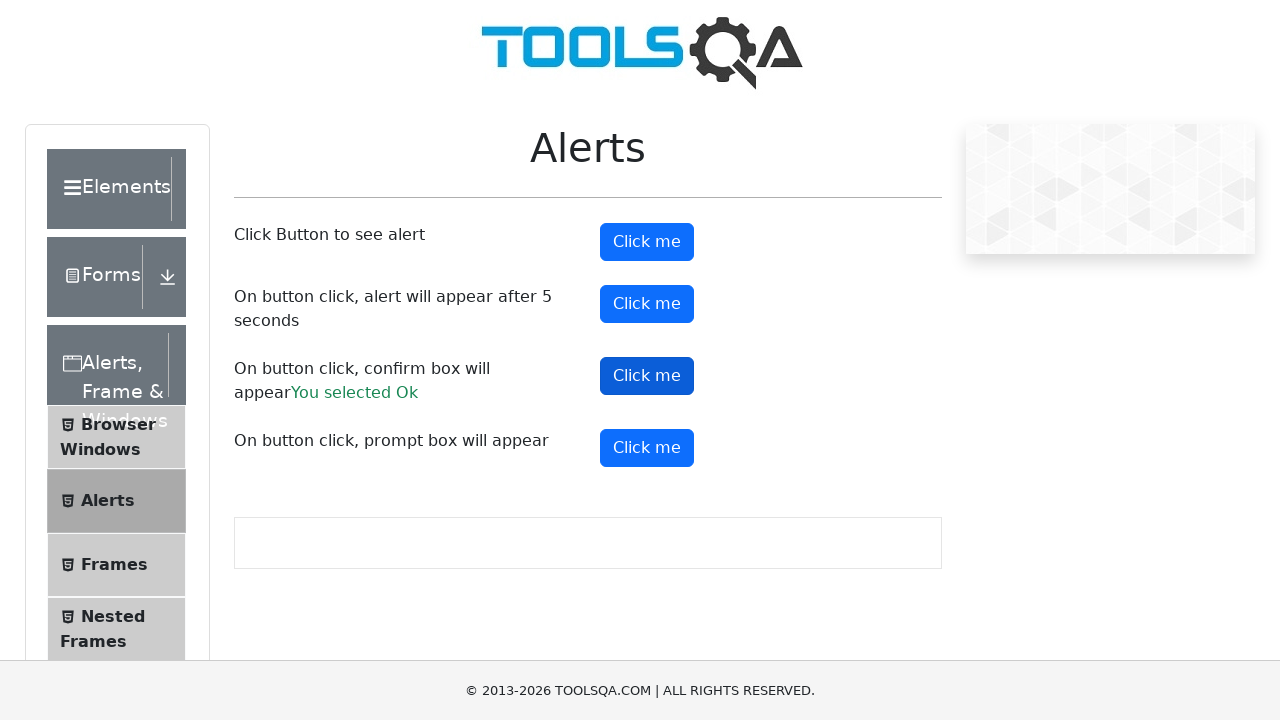

Set up handler to dismiss confirmation dialog
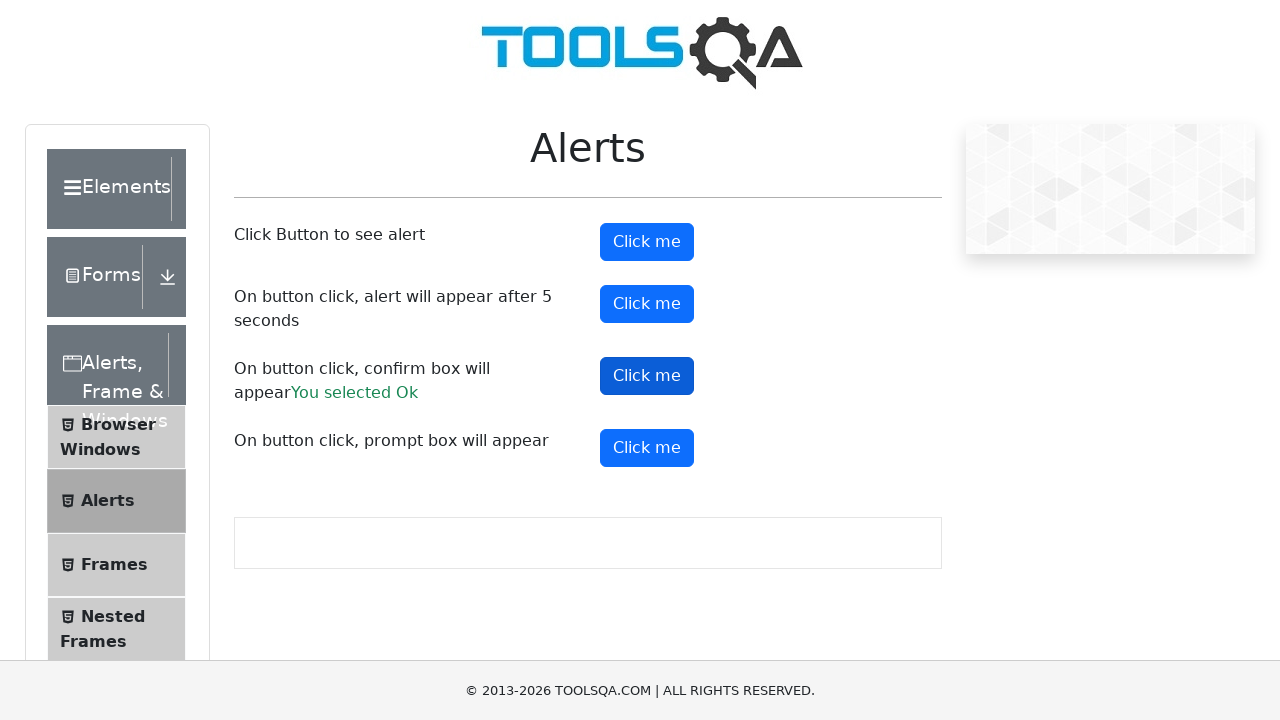

Clicked button to trigger prompt dialog at (647, 448) on #promtButton
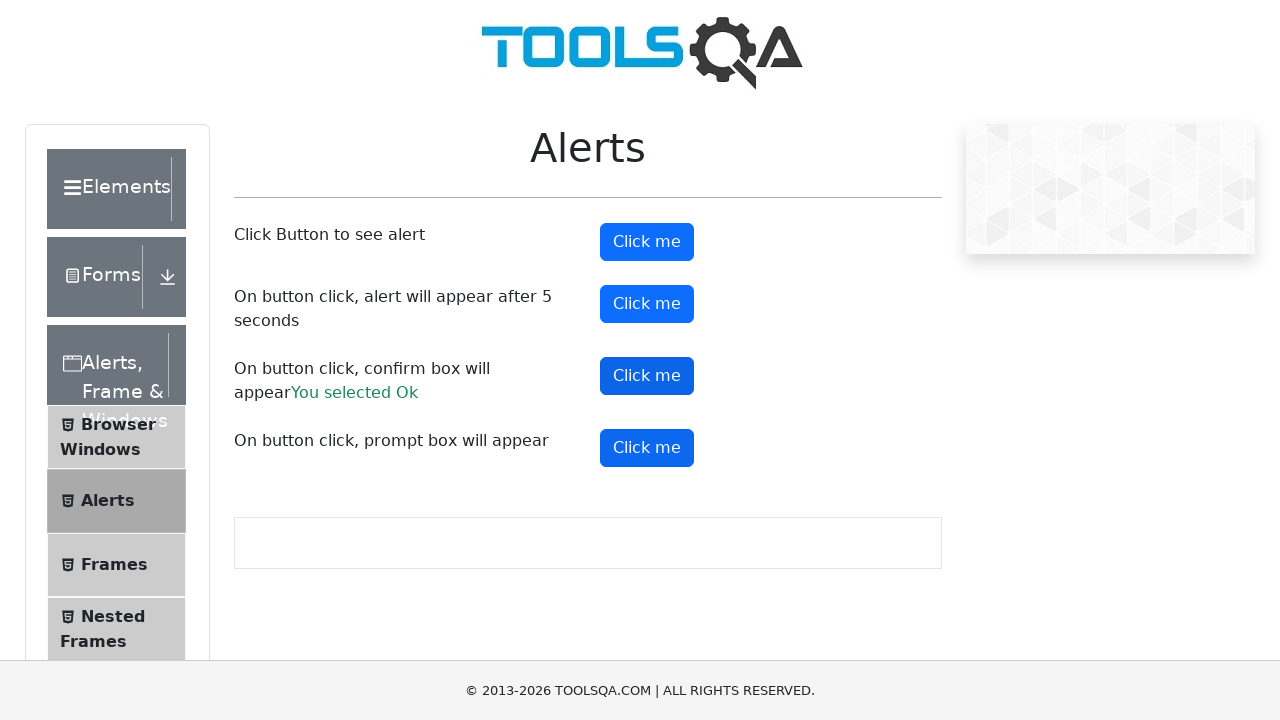

Set up handler to accept prompt dialog with text input 'YOG'
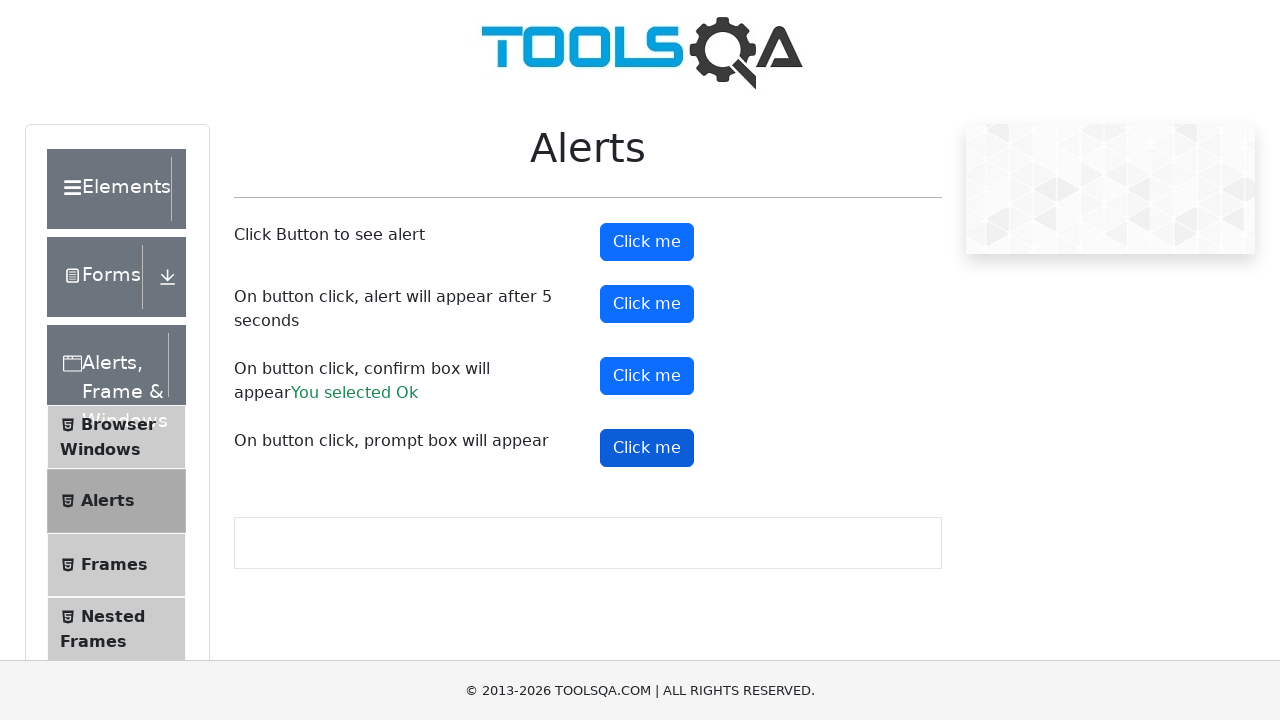

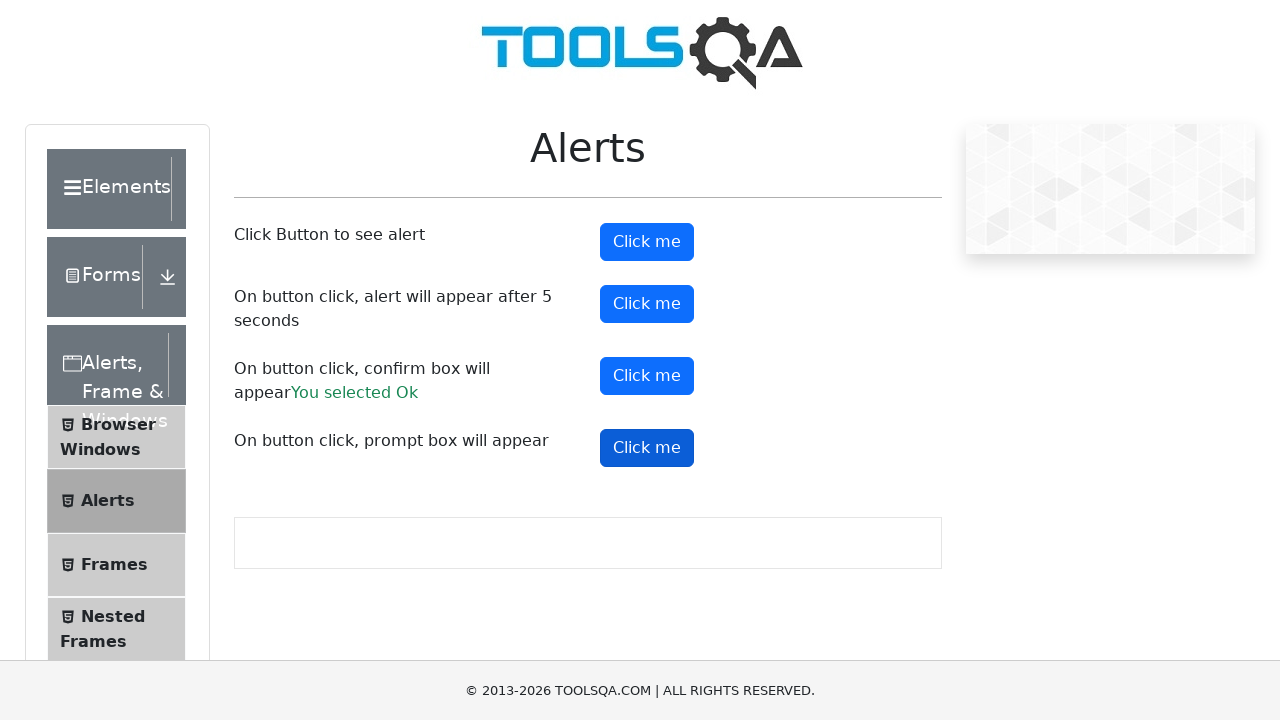